Tests scrolling down the page and verifying an element becomes visible

Starting URL: https://demoqa.com/elements

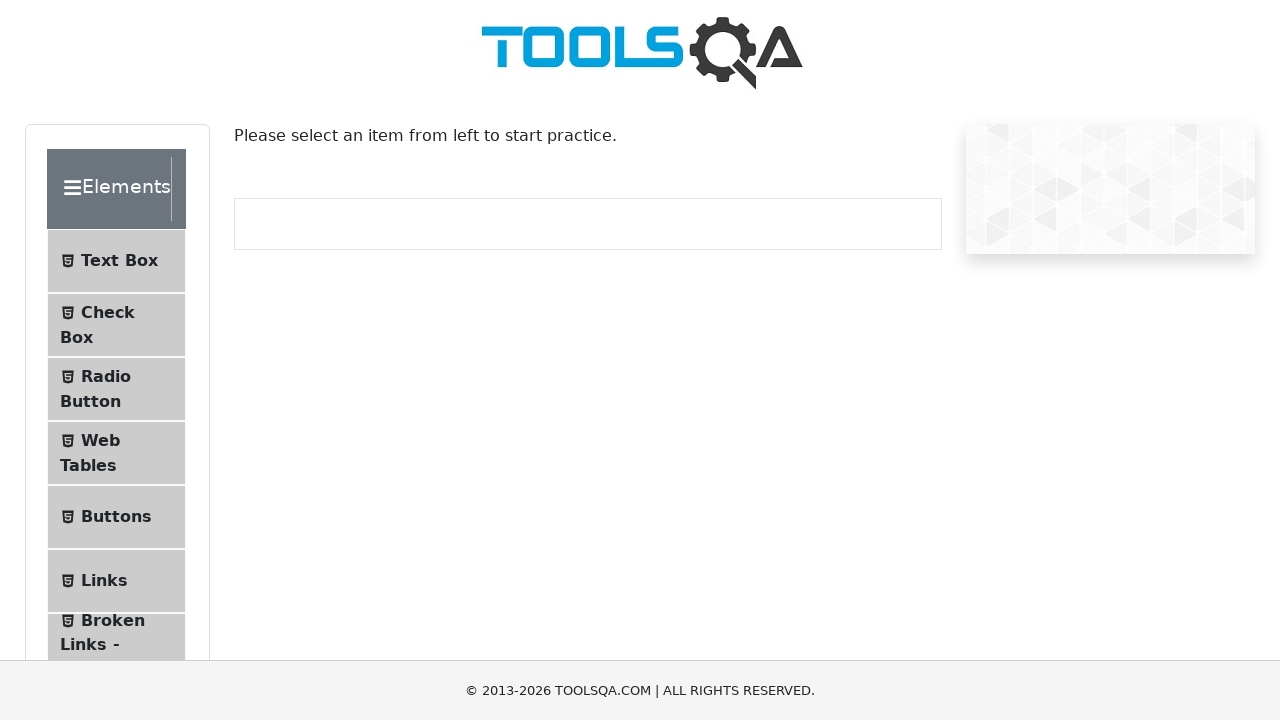

Scrolled Interactions accordion item into view
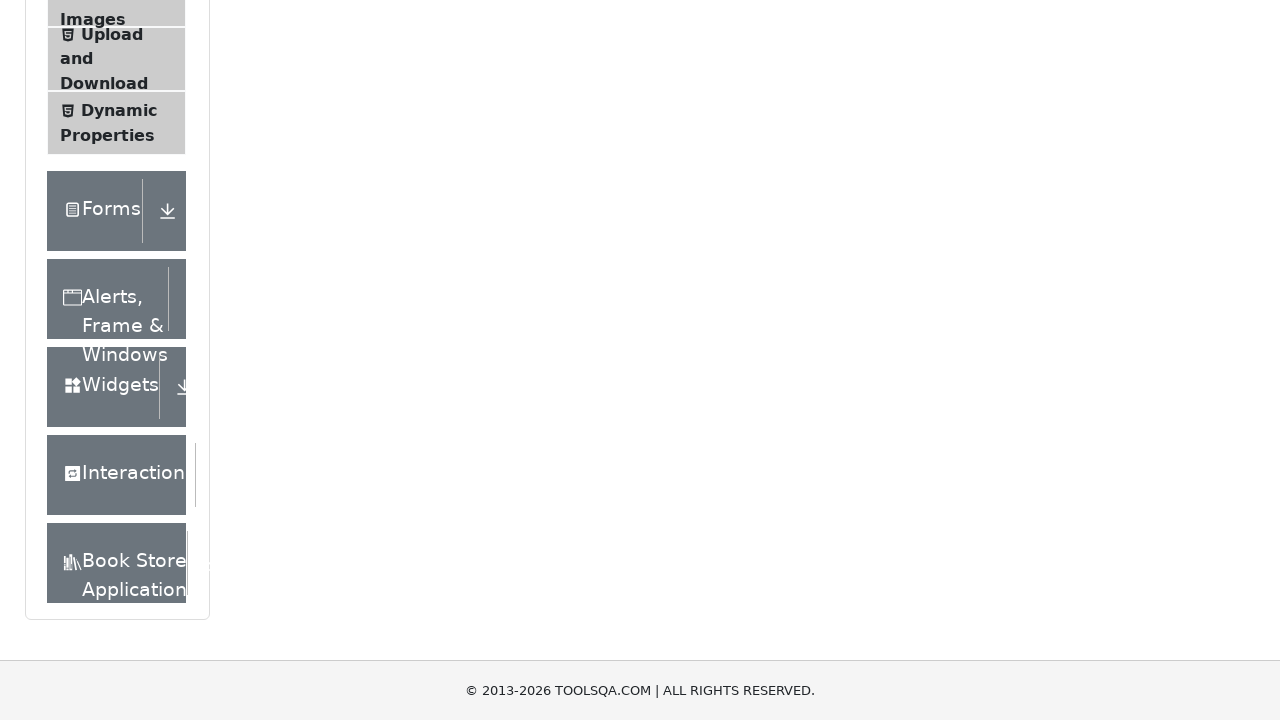

Verified Interactions element is visible
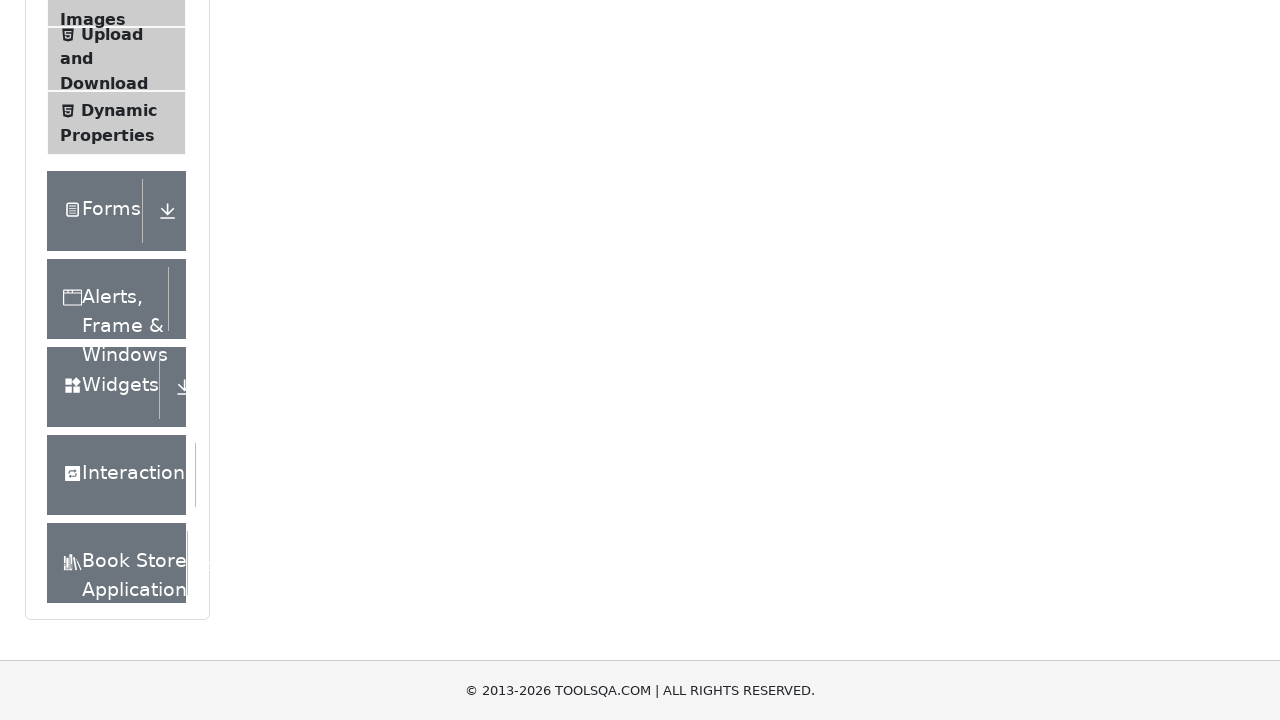

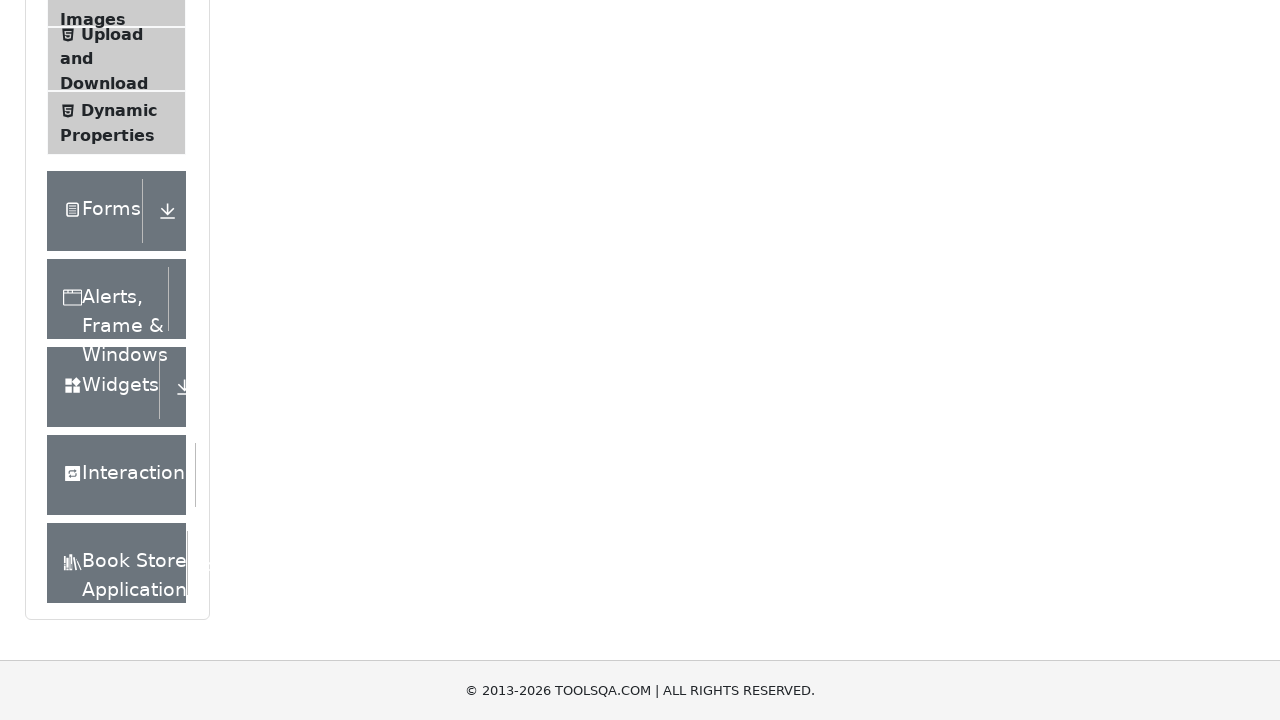